Tests checkbox functionality by locating and clicking on checkboxes on a demo page

Starting URL: https://the-internet.herokuapp.com/checkboxes

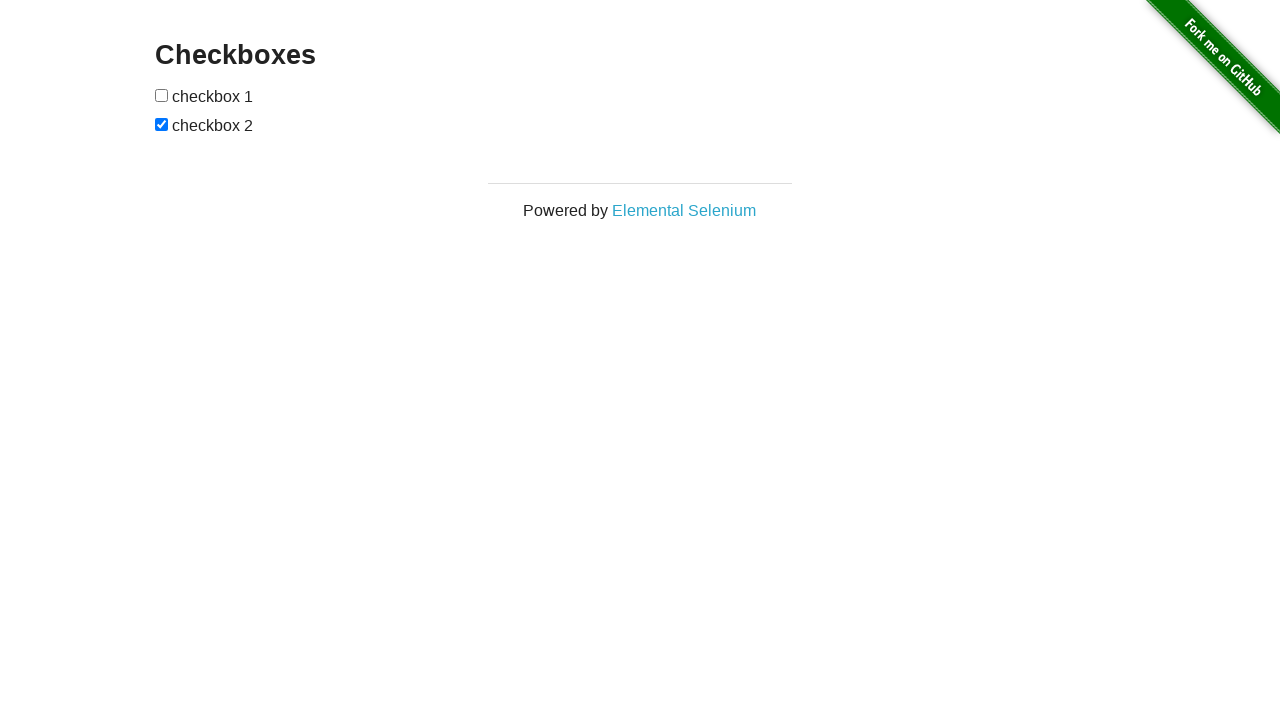

Navigated to checkbox demo page
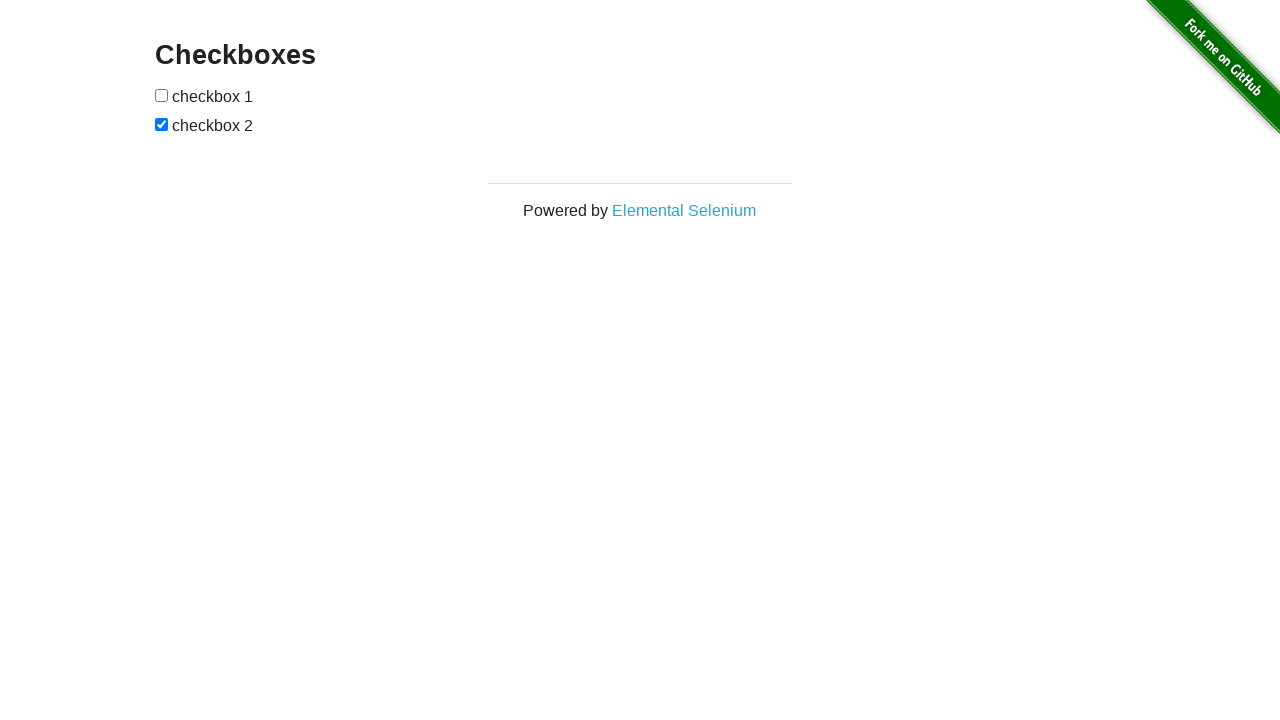

Located all checkboxes on the page
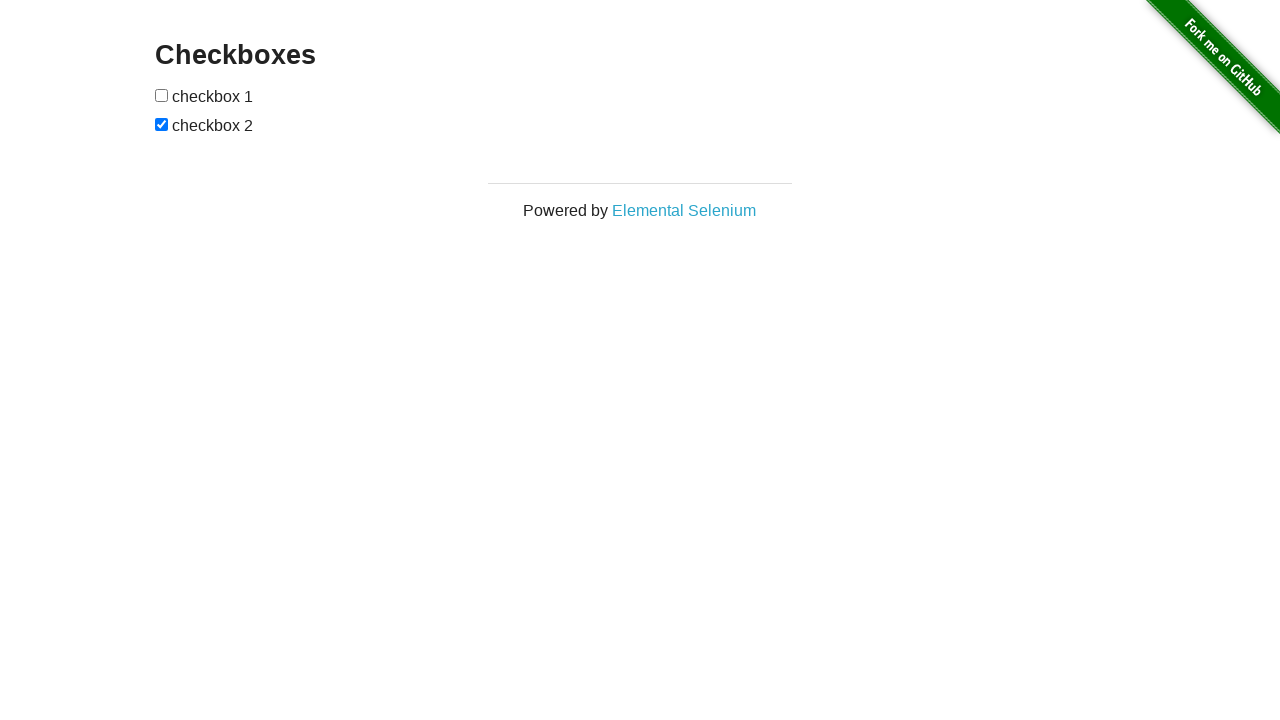

Clicked the first checkbox at (162, 95) on #checkboxes input[type='checkbox'] >> nth=0
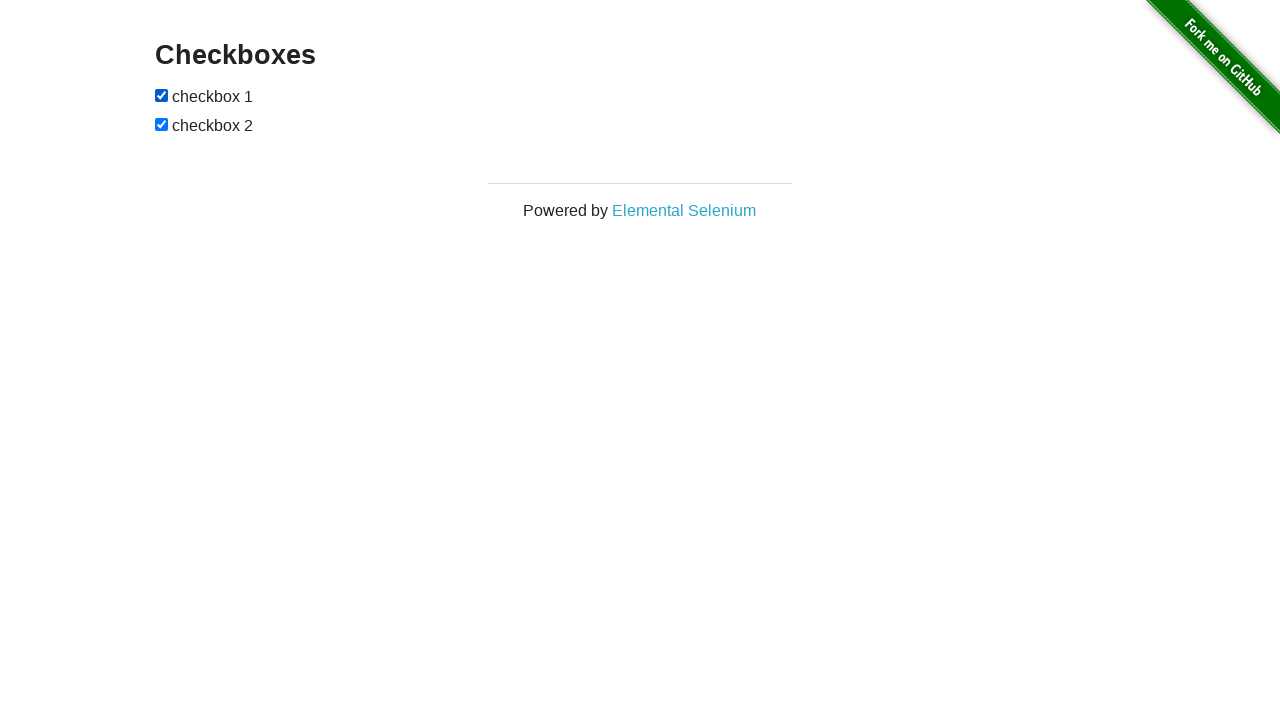

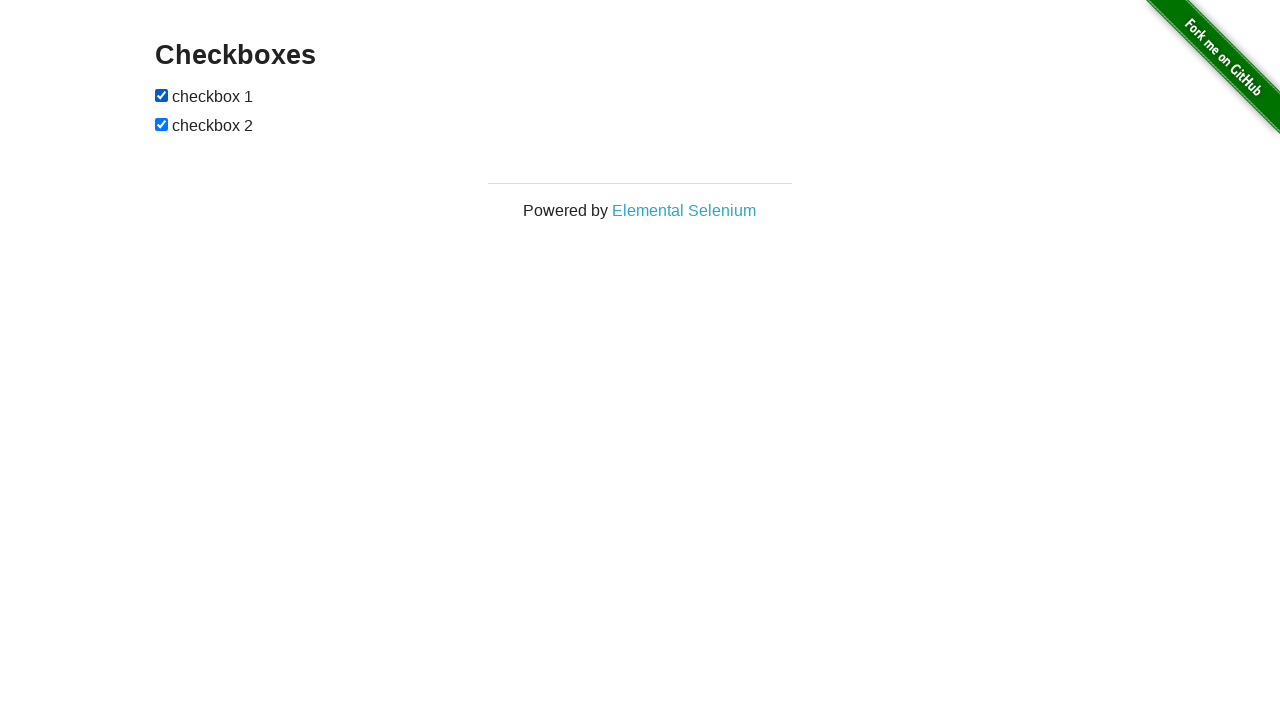